Tests nested iframe navigation by switching through multiple frame levels and reading text content

Starting URL: https://demoqa.com/nestedframes

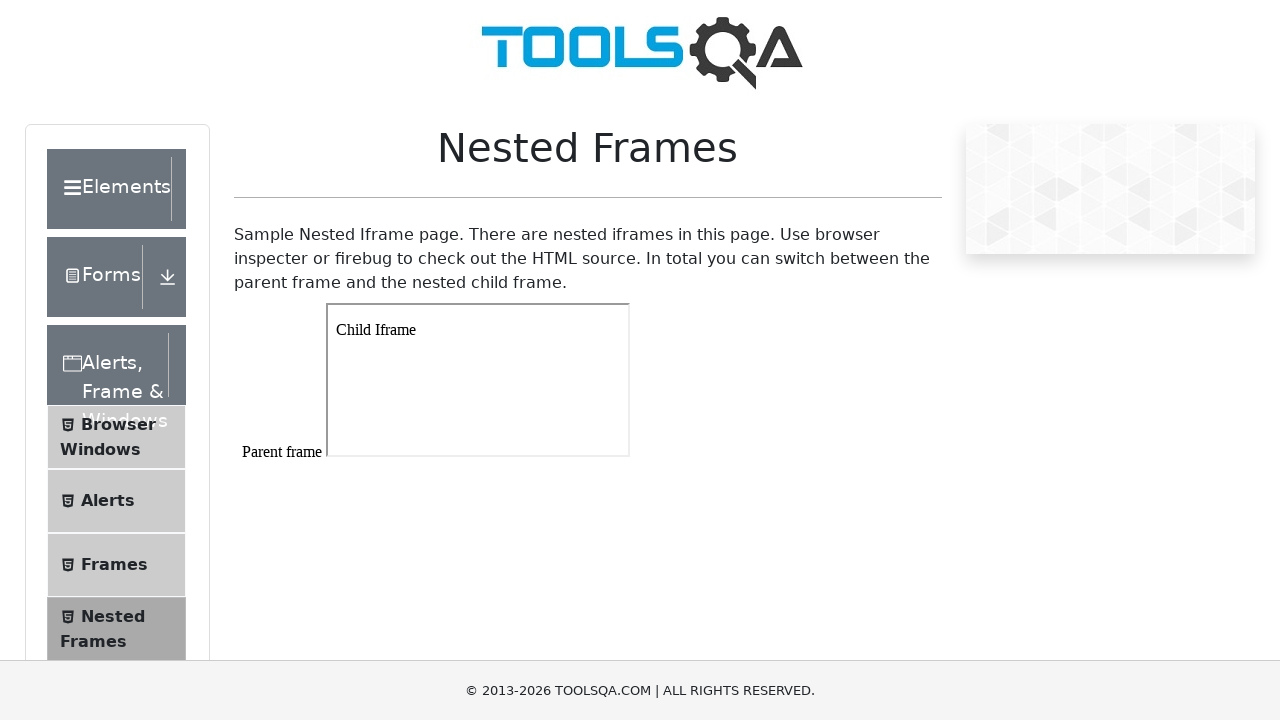

Navigated to nested frames test page
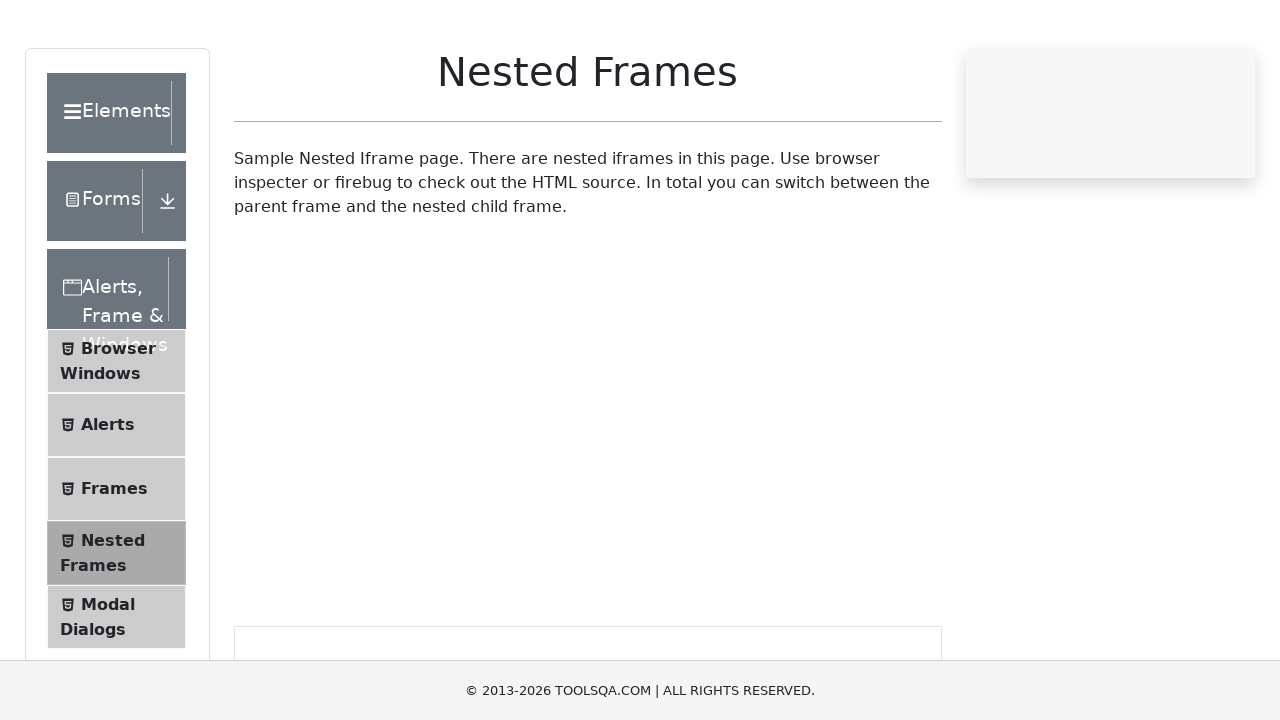

Switched to outer frame named 'frame1'
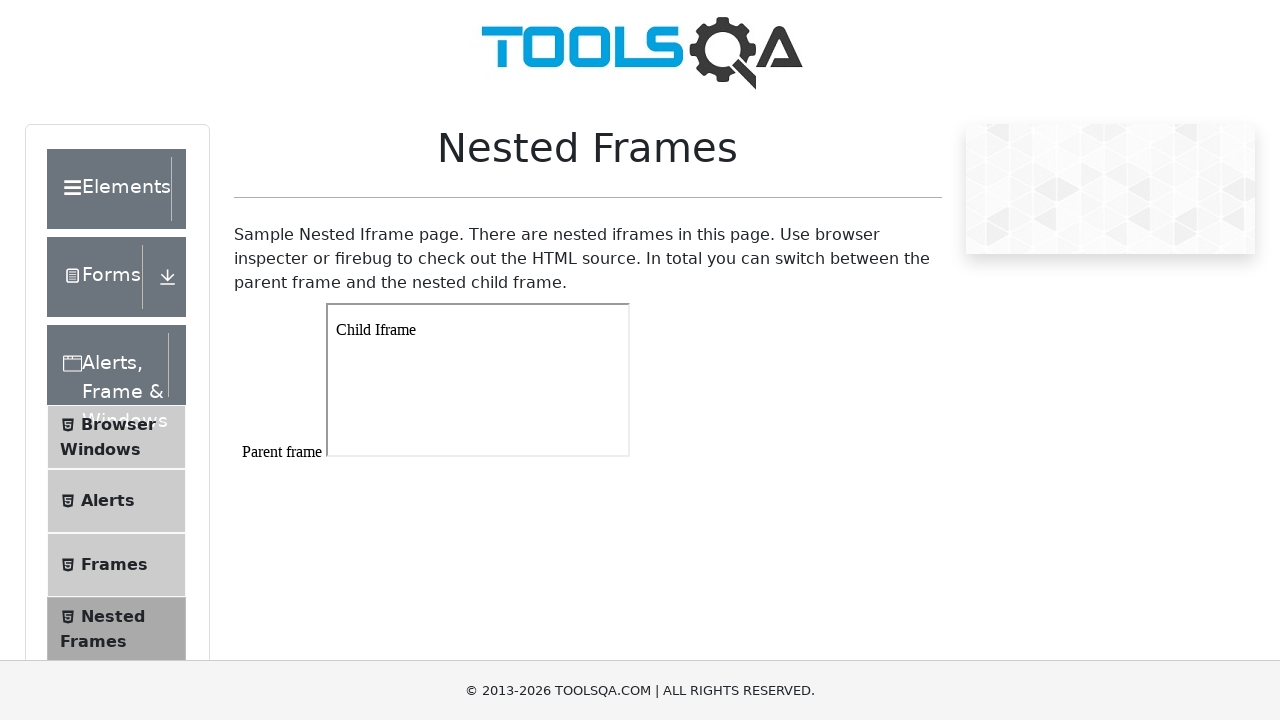

Accessed first child frame within outer frame
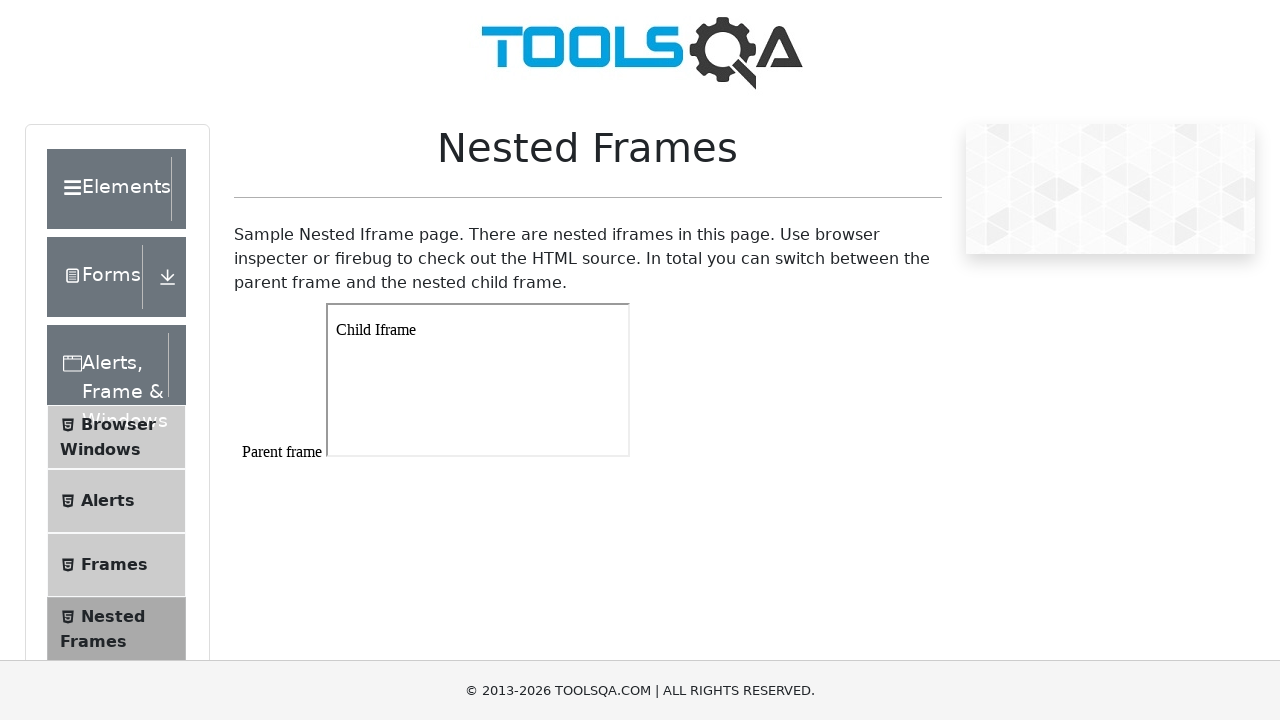

Retrieved text content from nested frame: 'Child Iframe'
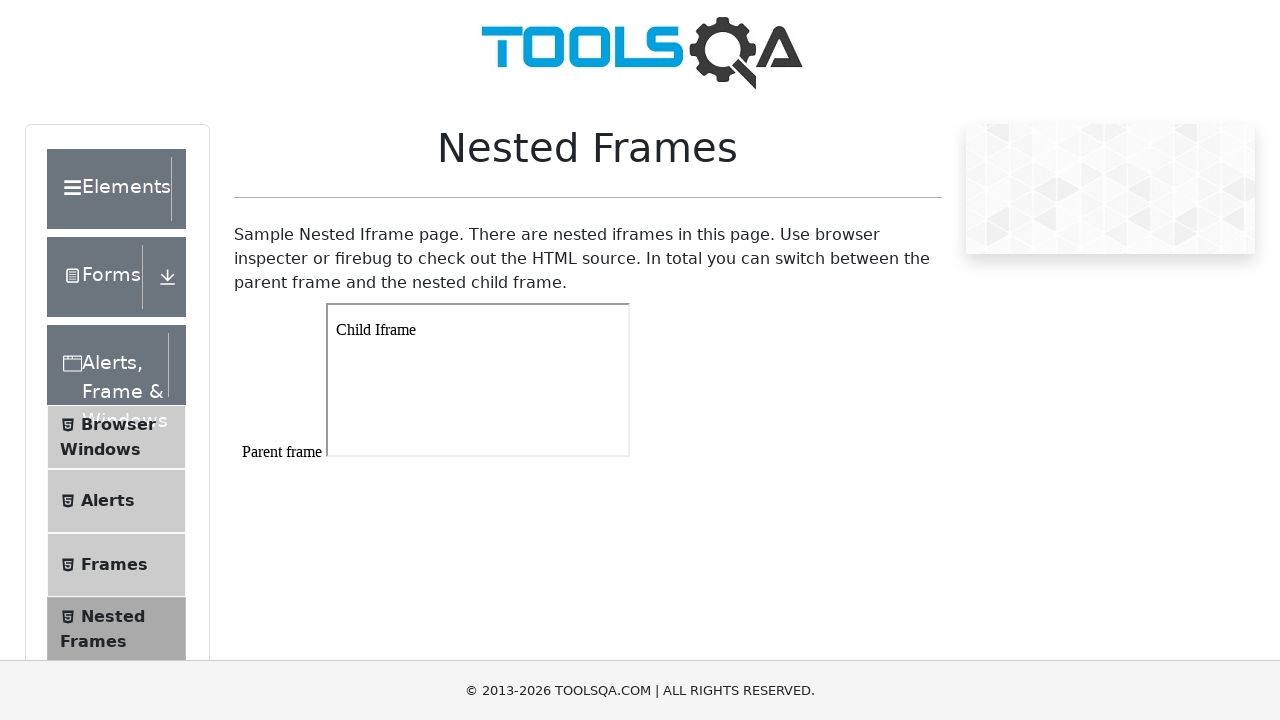

Printed nested frame text content
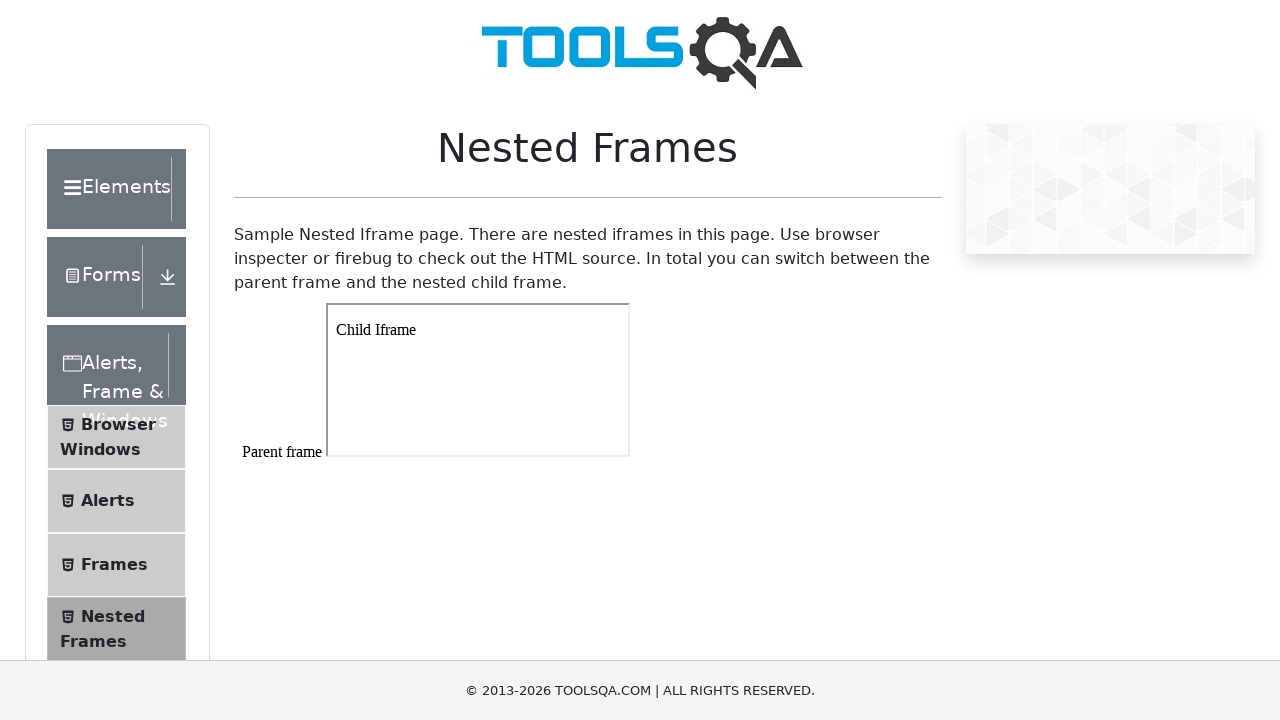

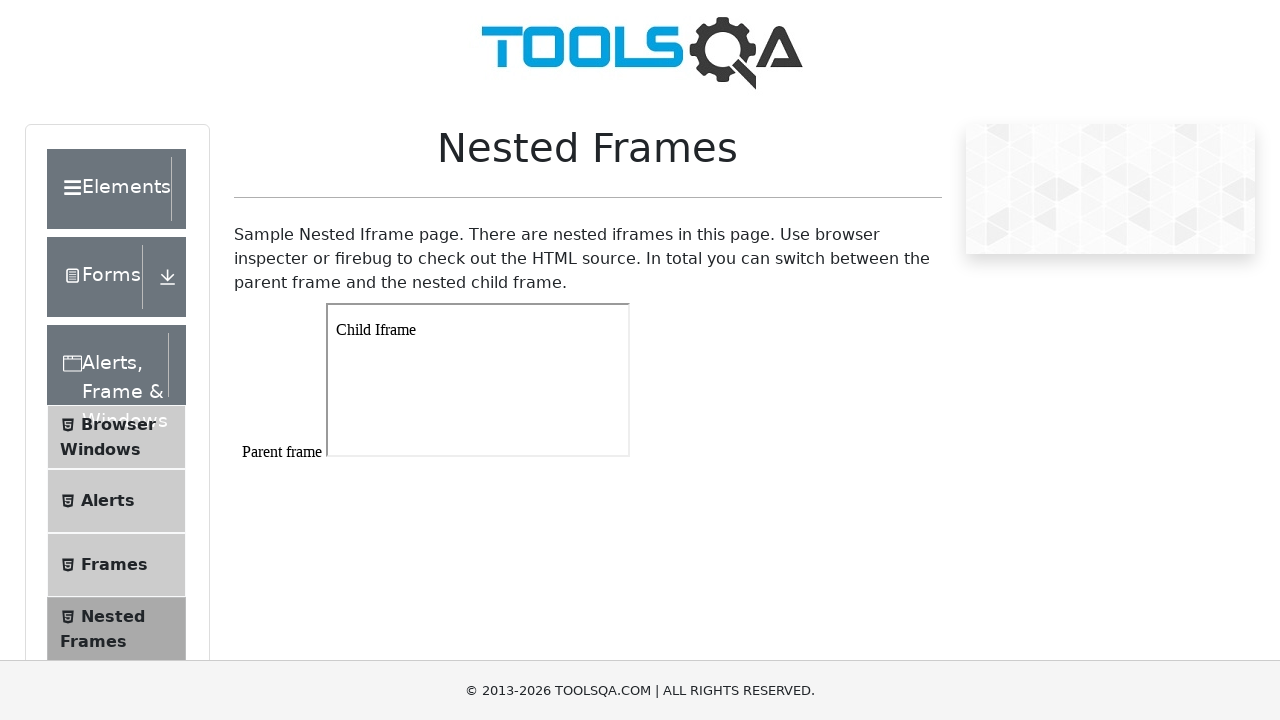